Tests a registration form by filling in date of birth, phone number, country, and password fields on a GitHub-hosted registration page.

Starting URL: https://makarova1507ana.github.io/registration_page/

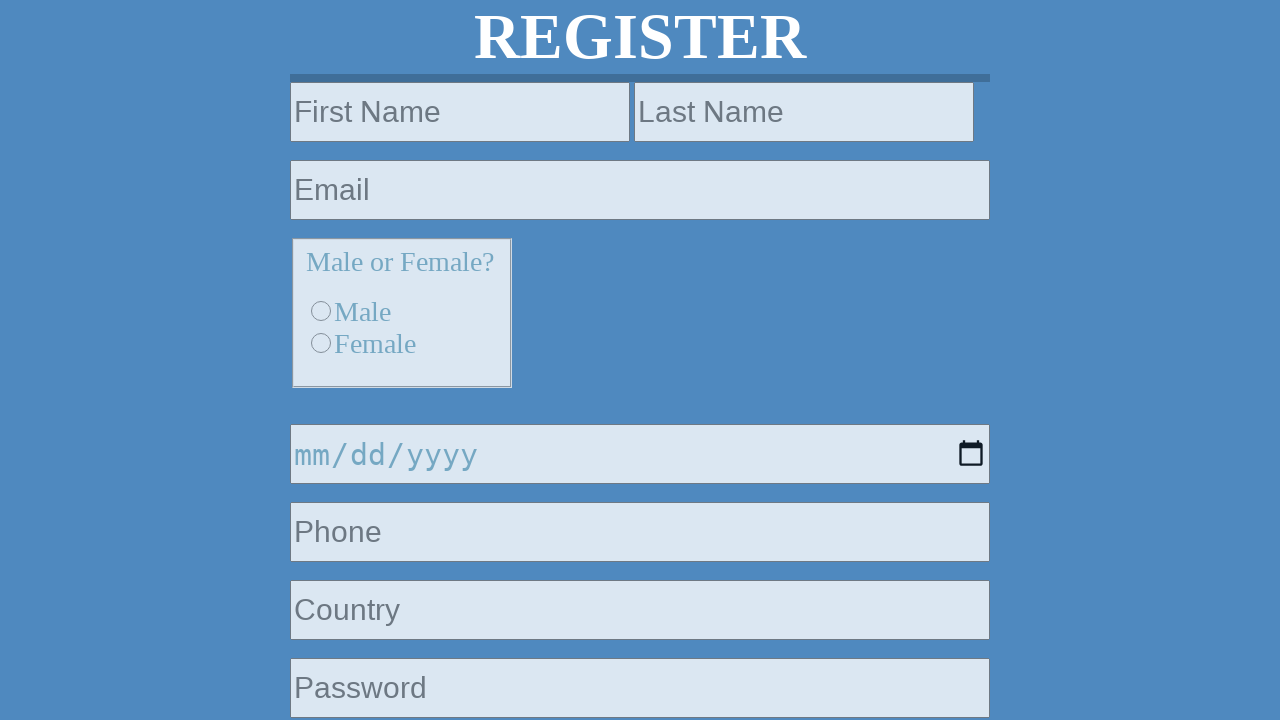

Filled date of birth field with 1995-07-15 on input[type='date']
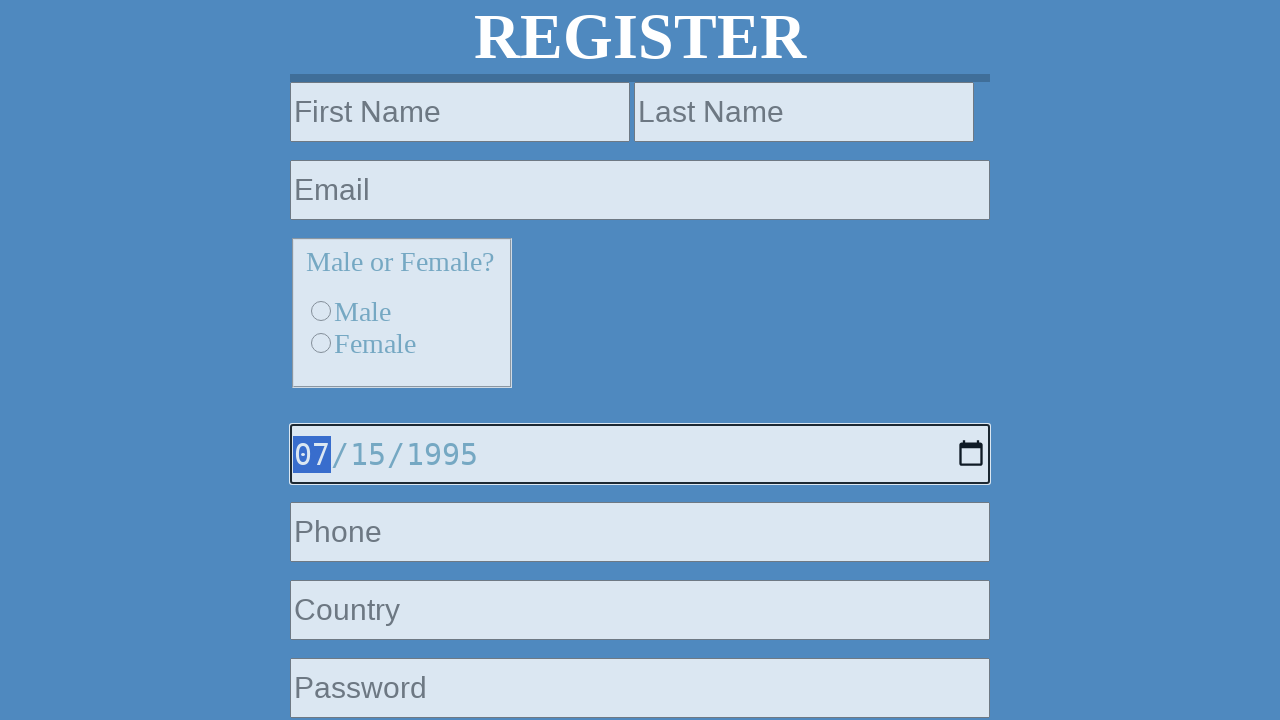

Filled phone number field with 9528734561 on input >> nth=6
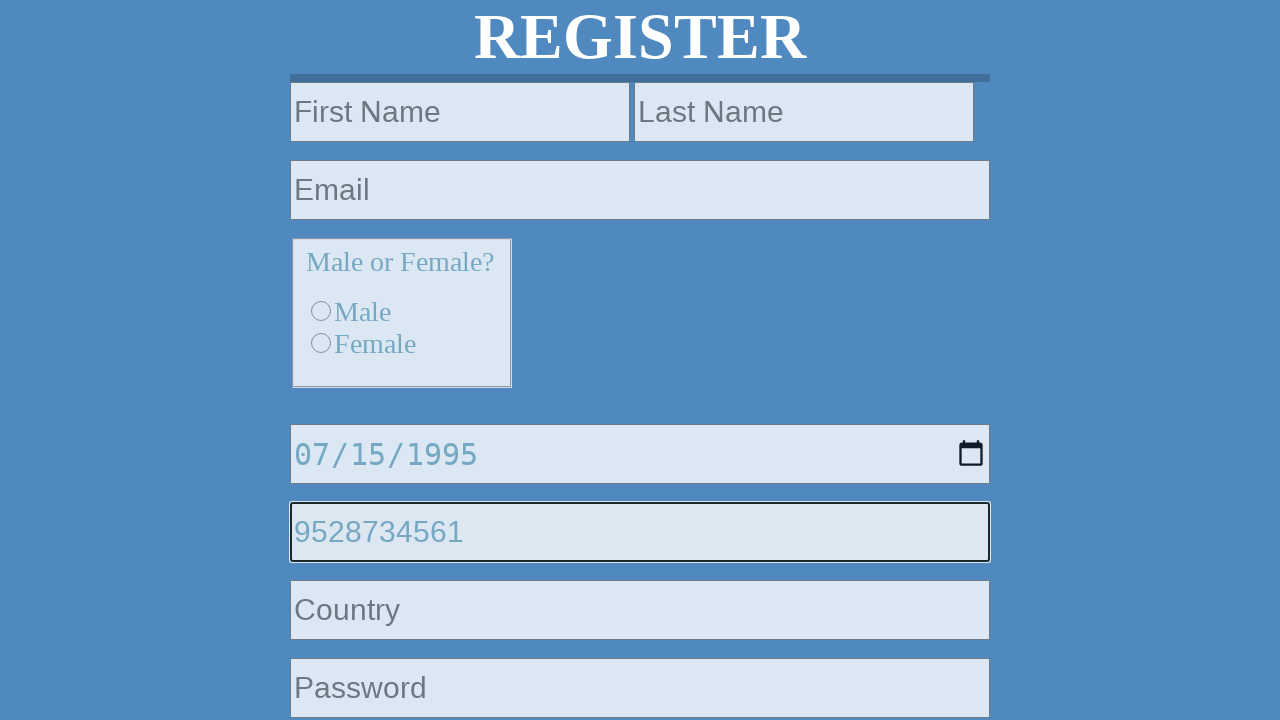

Filled country field with Canada on input >> nth=7
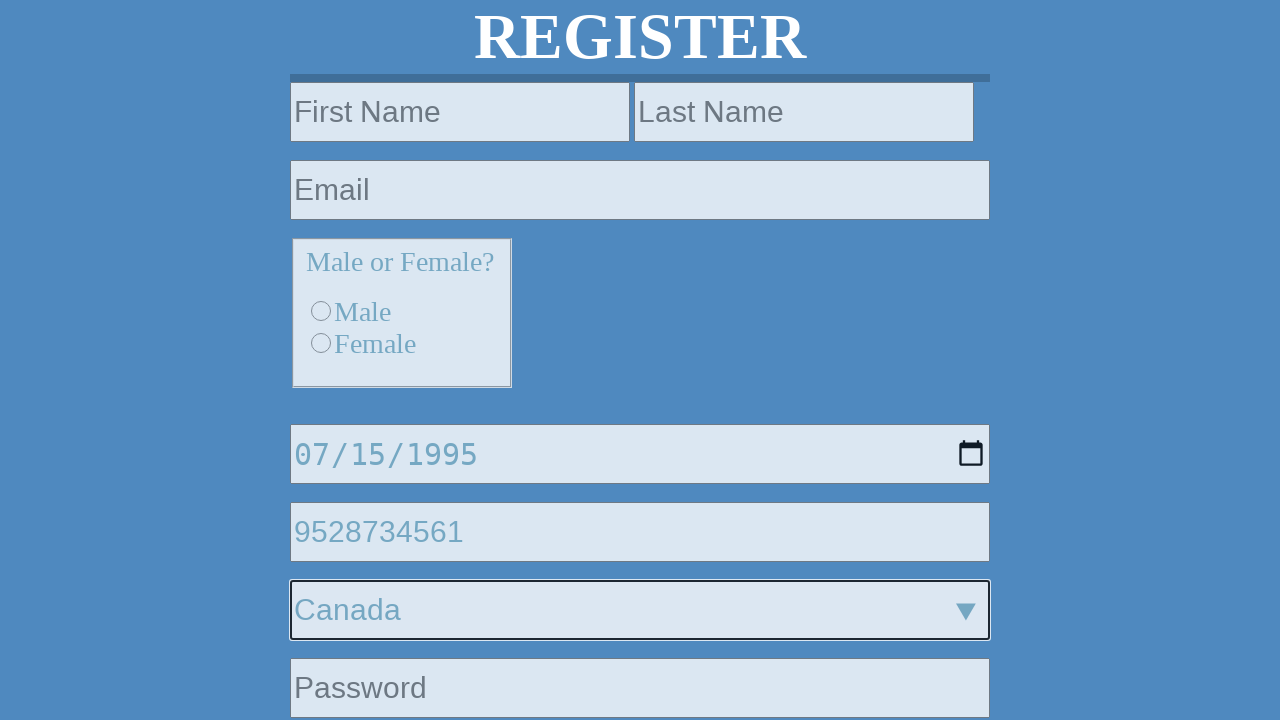

Filled password field with xkp82947 on input >> nth=8
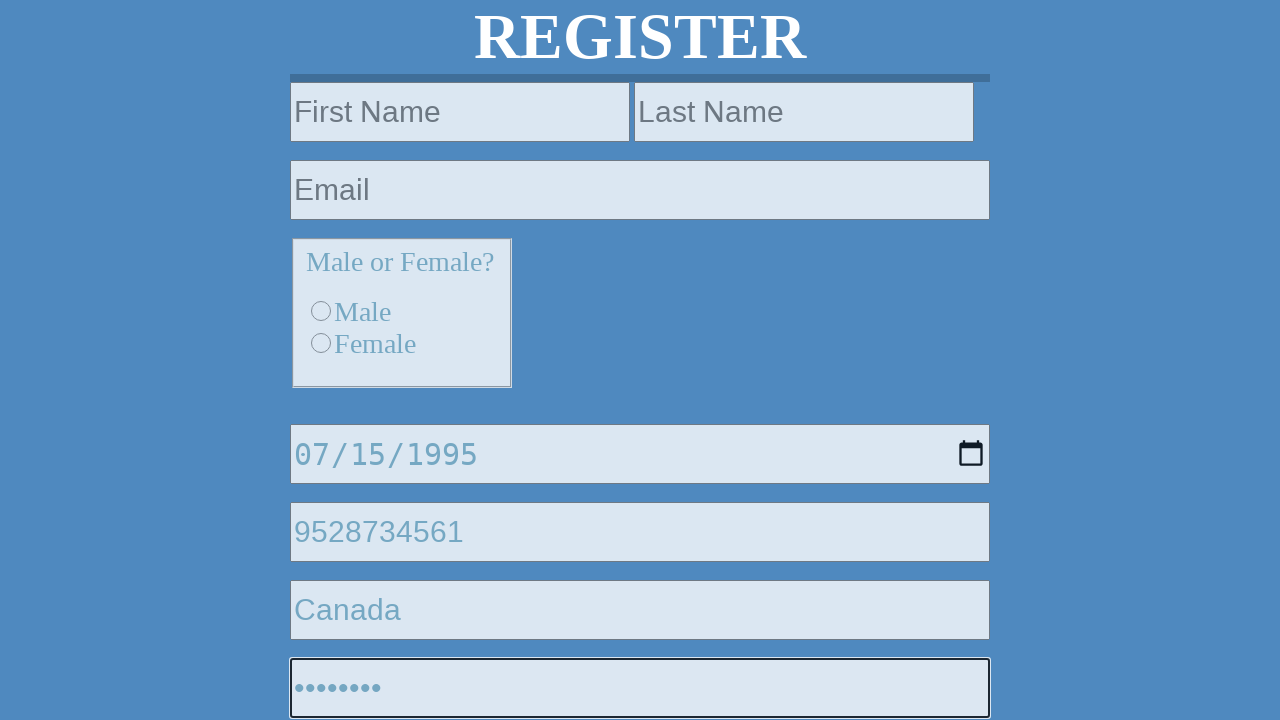

Waited 1000ms for form to process
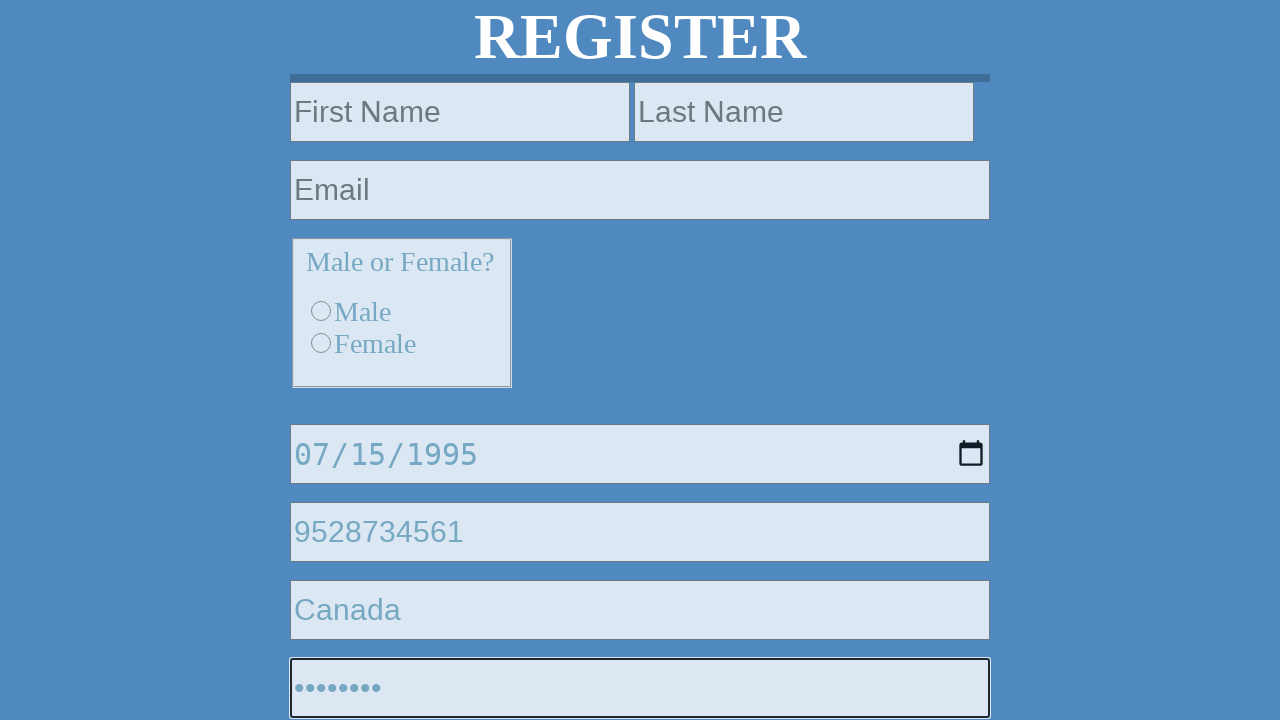

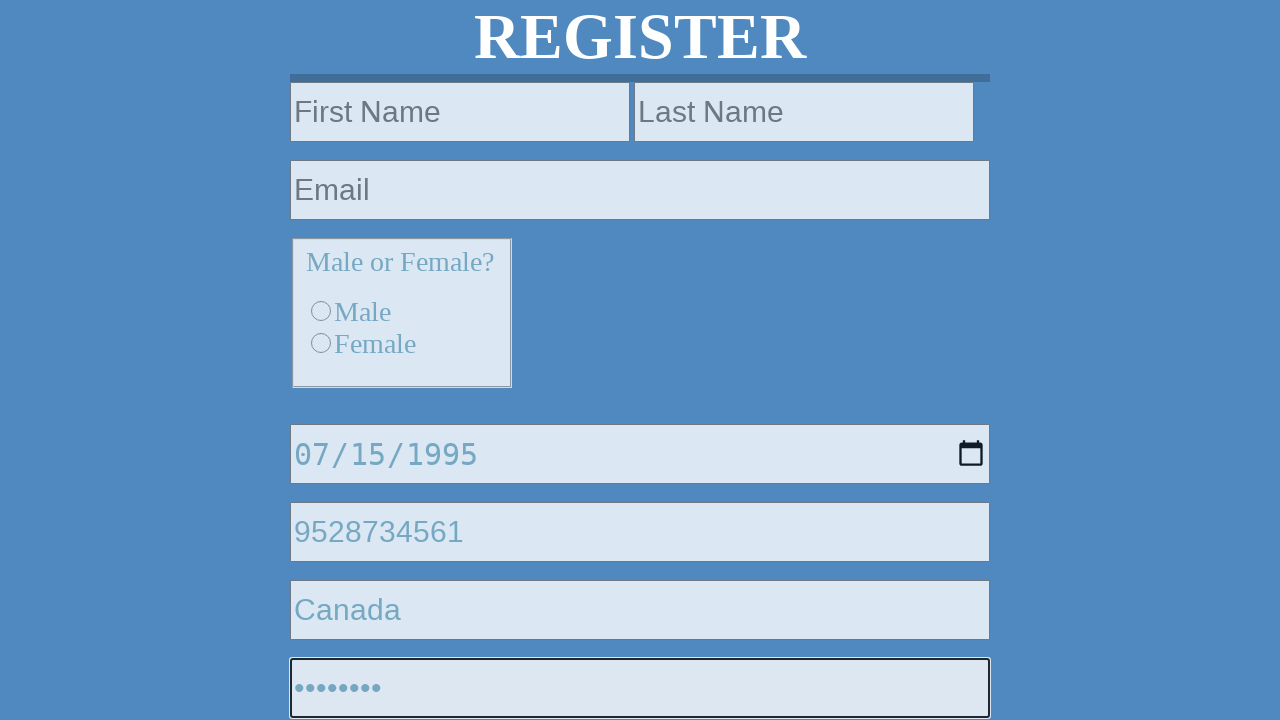